Tests the property listing creation flow on paruvendu.fr by navigating through the ad posting process, selecting property type, and filling in property details like title, description, surface area, number of rooms, and construction year.

Starting URL: https://www.paruvendu.fr/

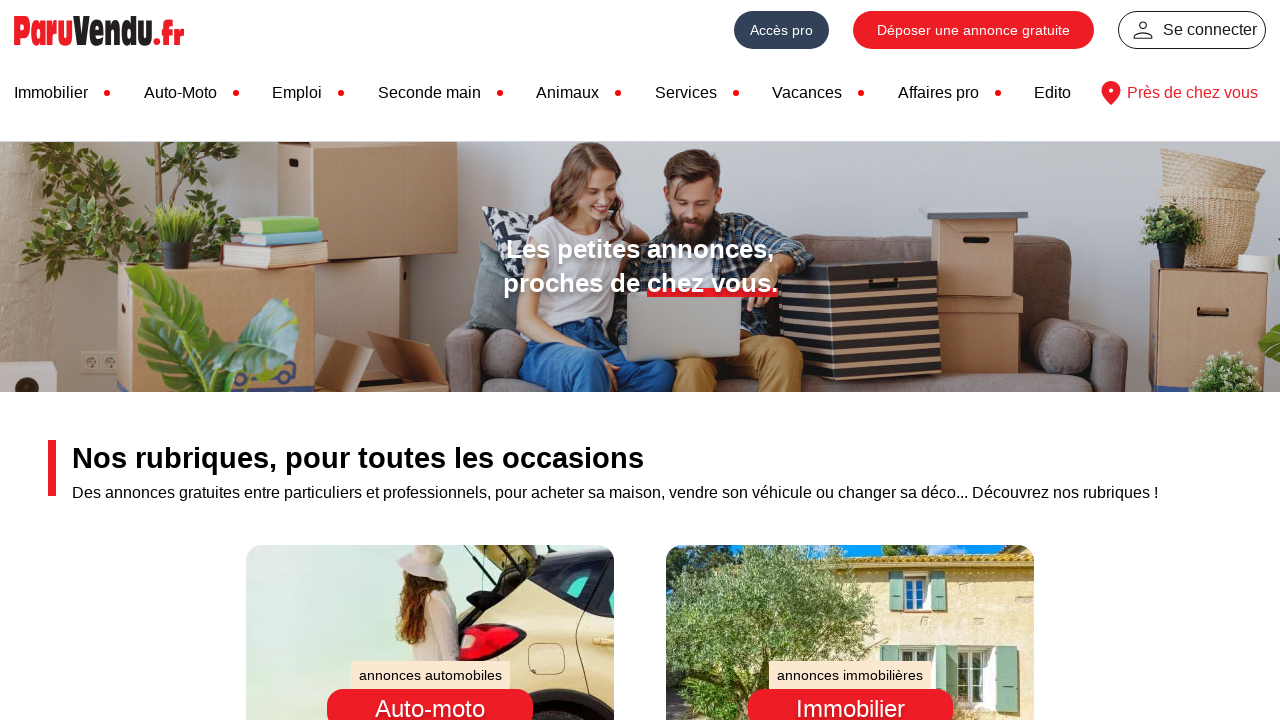

Clicked on 'Déposer une annonce' link to start posting an ad at (974, 30) on a:has-text('Déposer')
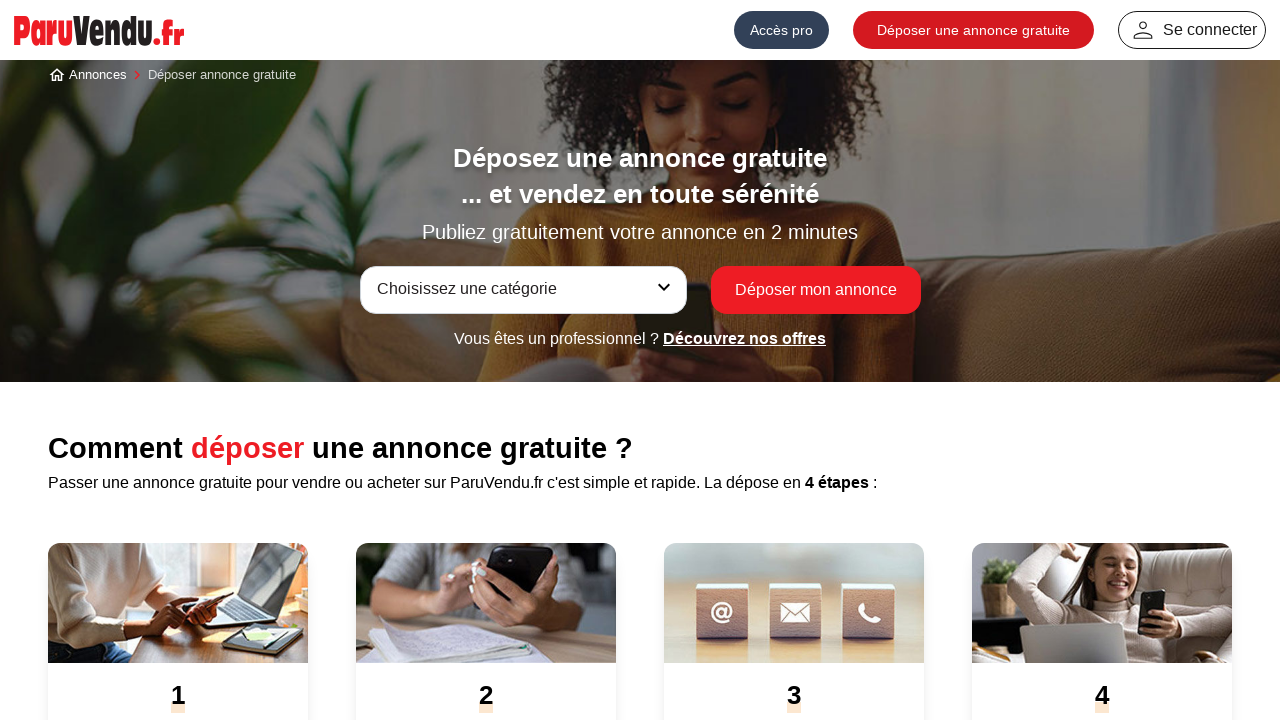

Clicked on category select dropdown at (523, 290) on div.select
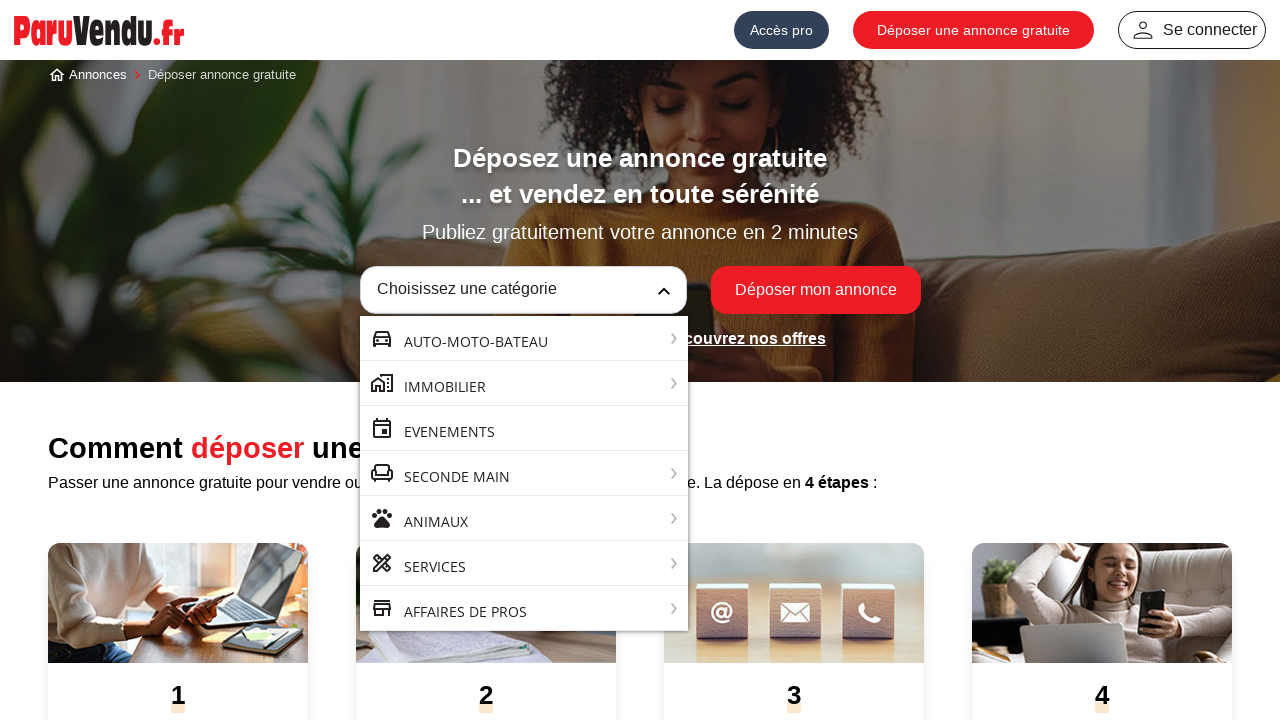

Selected real estate category at (524, 383) on li[data-value='I']
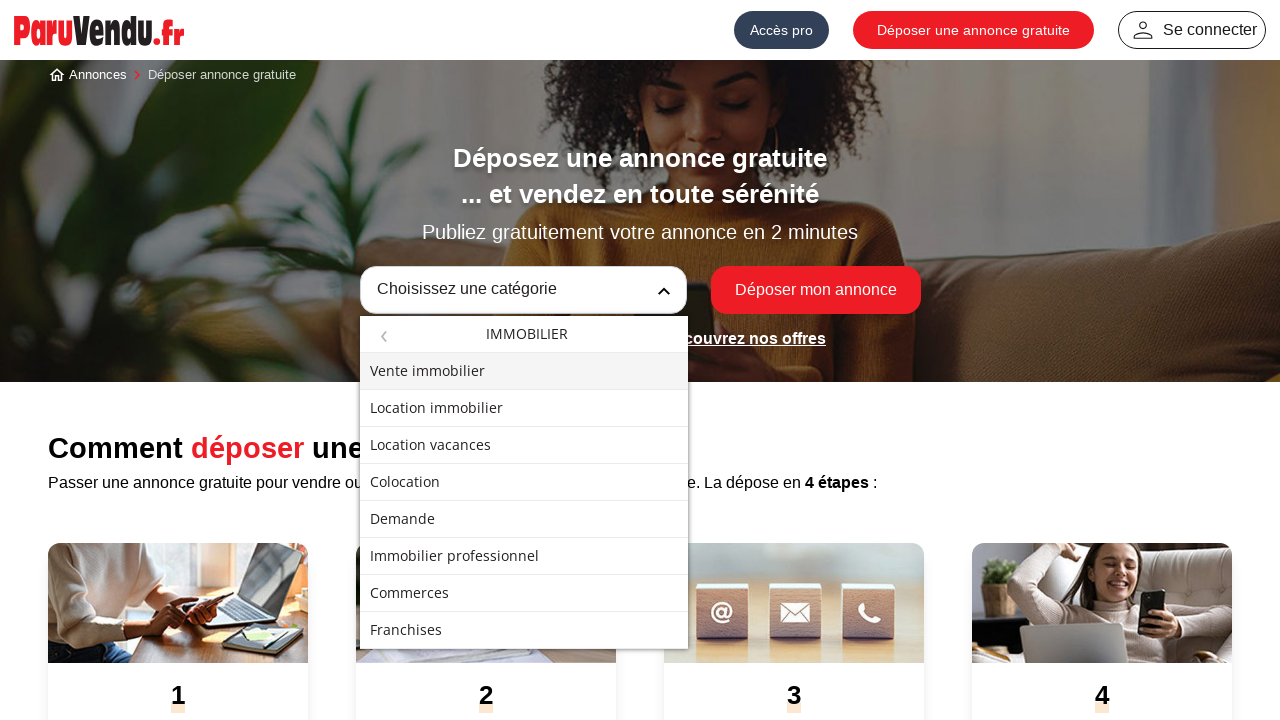

Selected housing subcategory at (524, 371) on li[data-value='IVH00000']
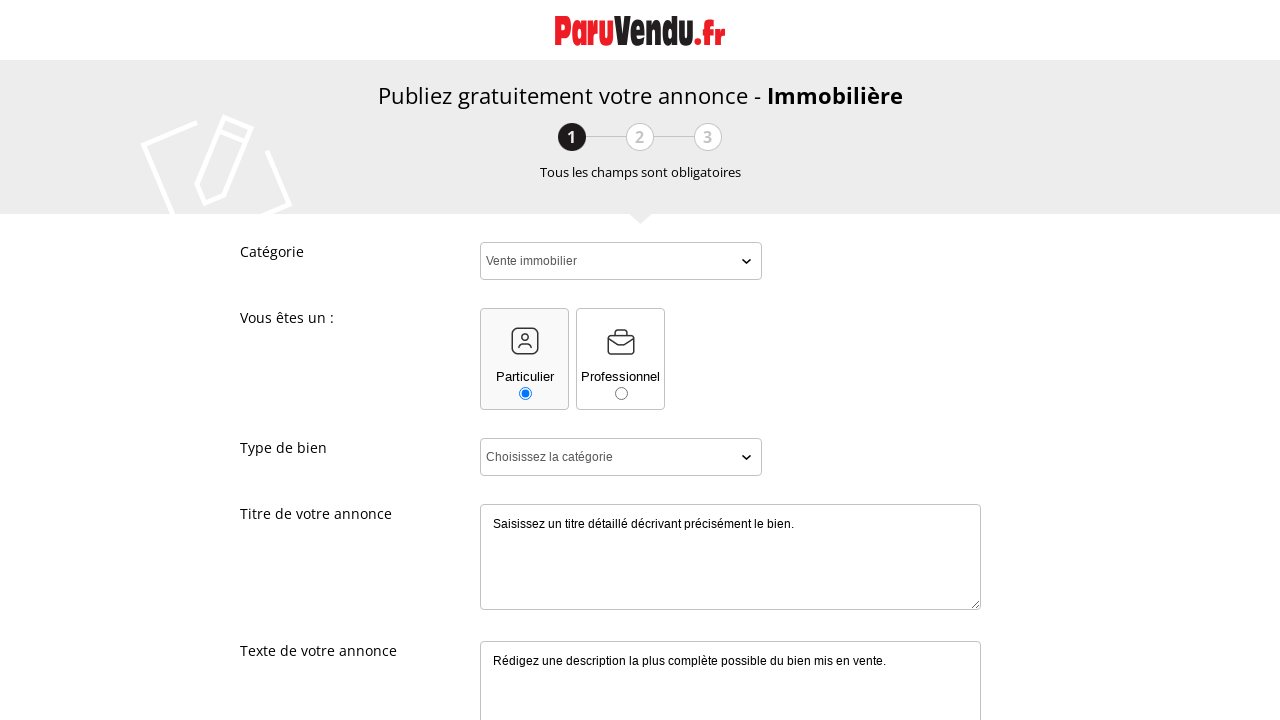

Selected 'Particulier' (private individual) role at (524, 359) on div#dprivate_ad
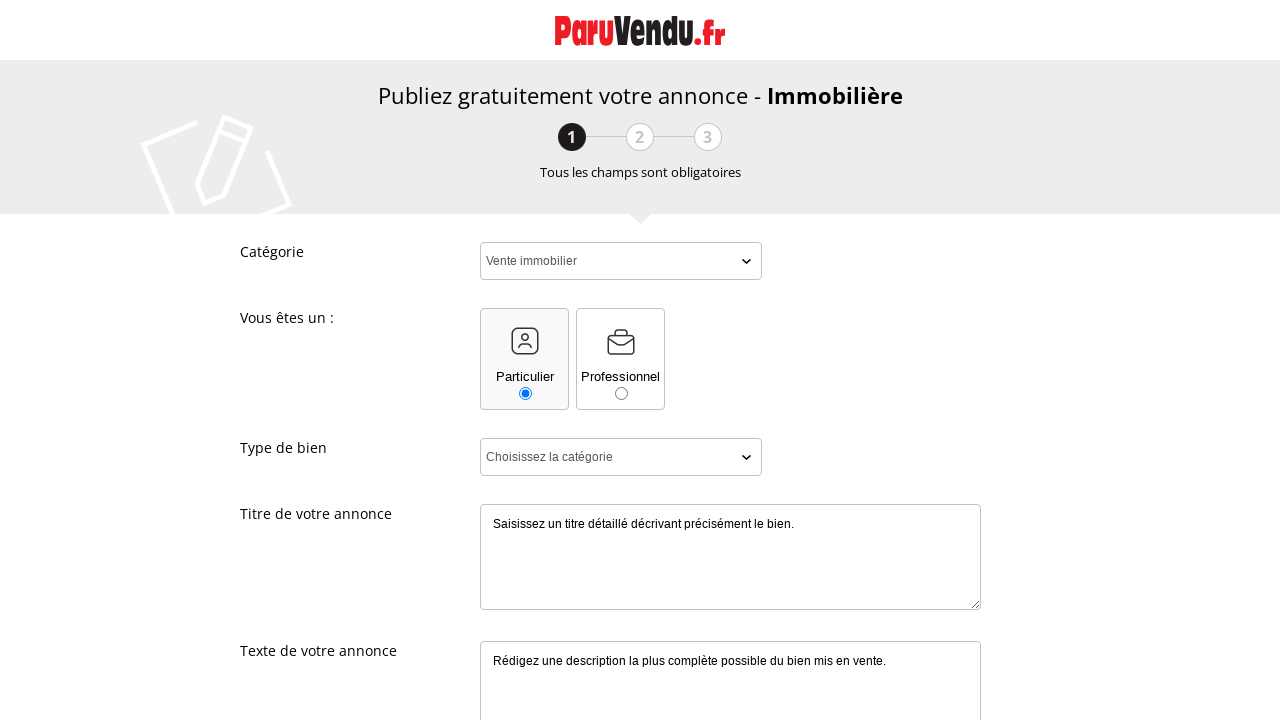

Selected property type 'Appartement' (apartment) on #categorie
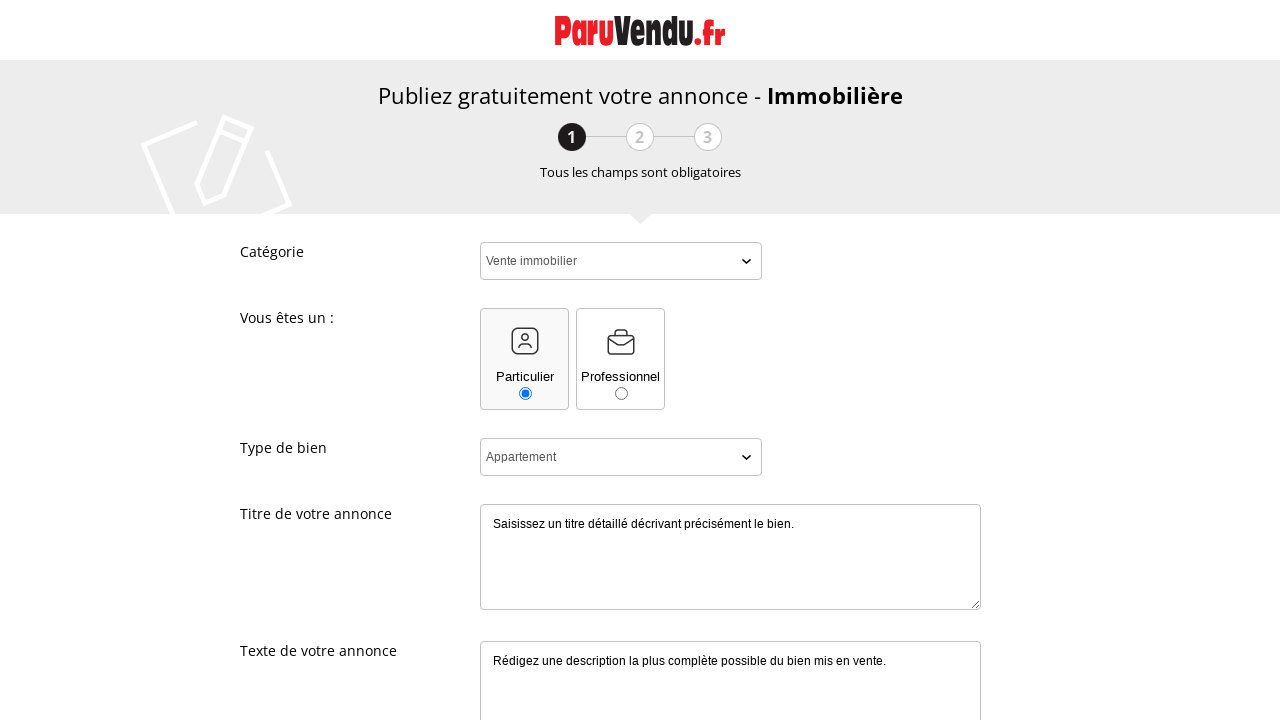

Filled in listing title: 'Bel appartement lumineux centre-ville' on #titre
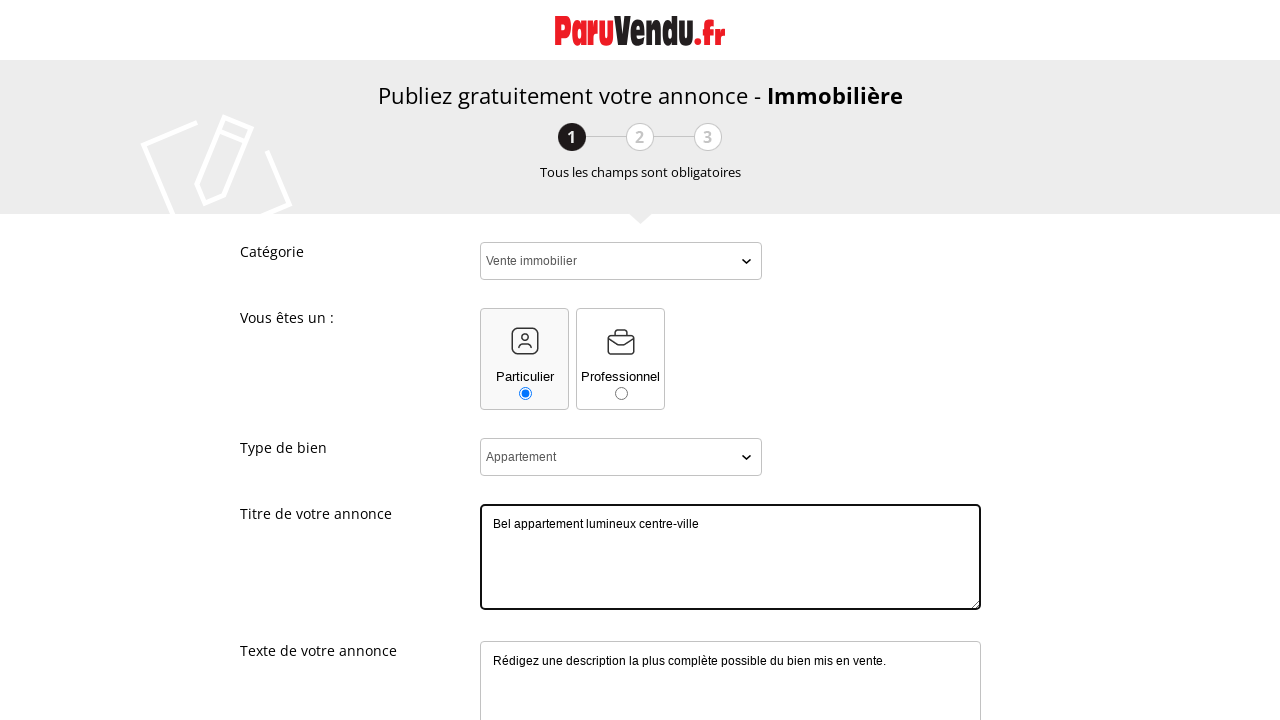

Filled in property description with apartment details on #descBien
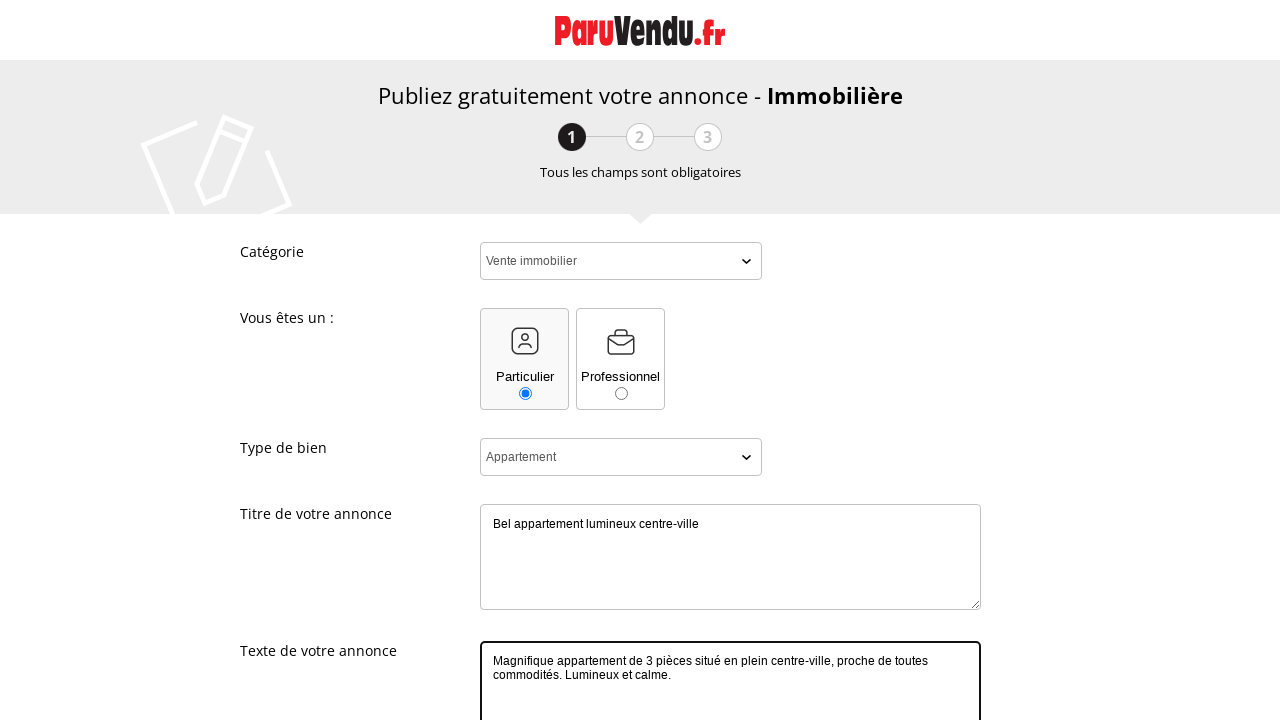

Filled in surface area: 75 square meters on #superficie
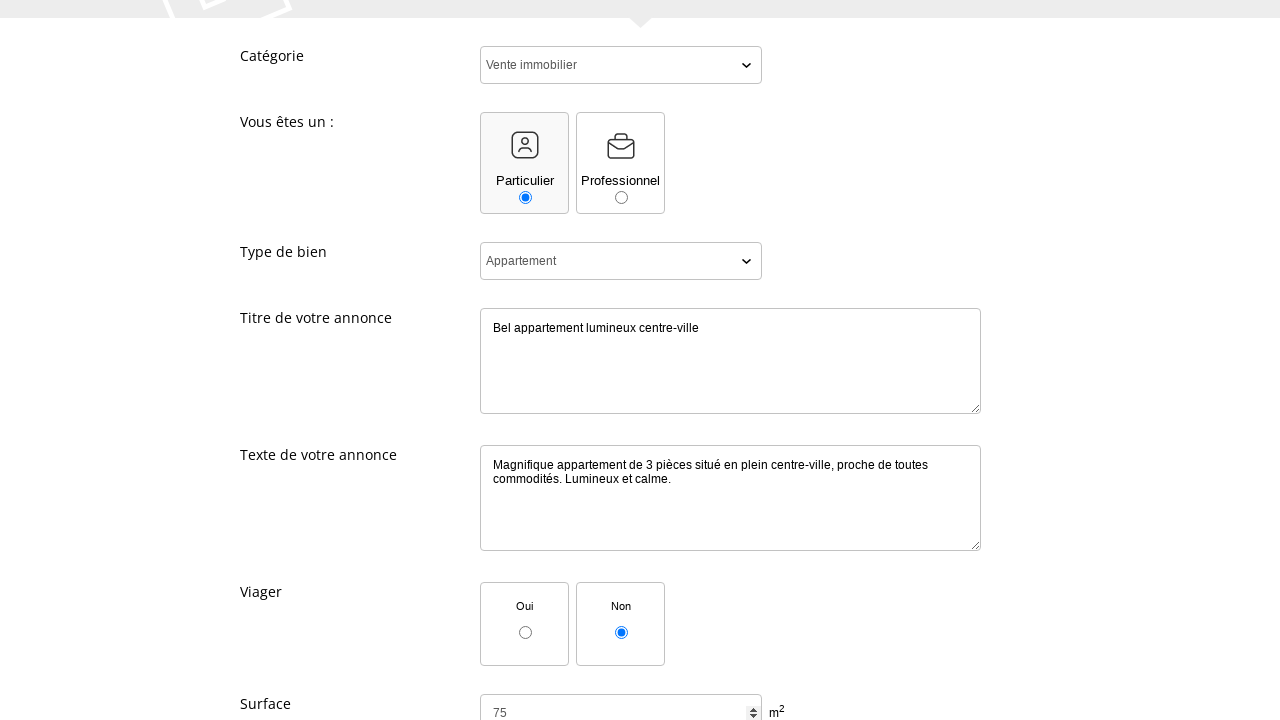

Checked the Carrez law surface checkbox at (554, 360) on div#bloc_flagSurfaceCarrez_1
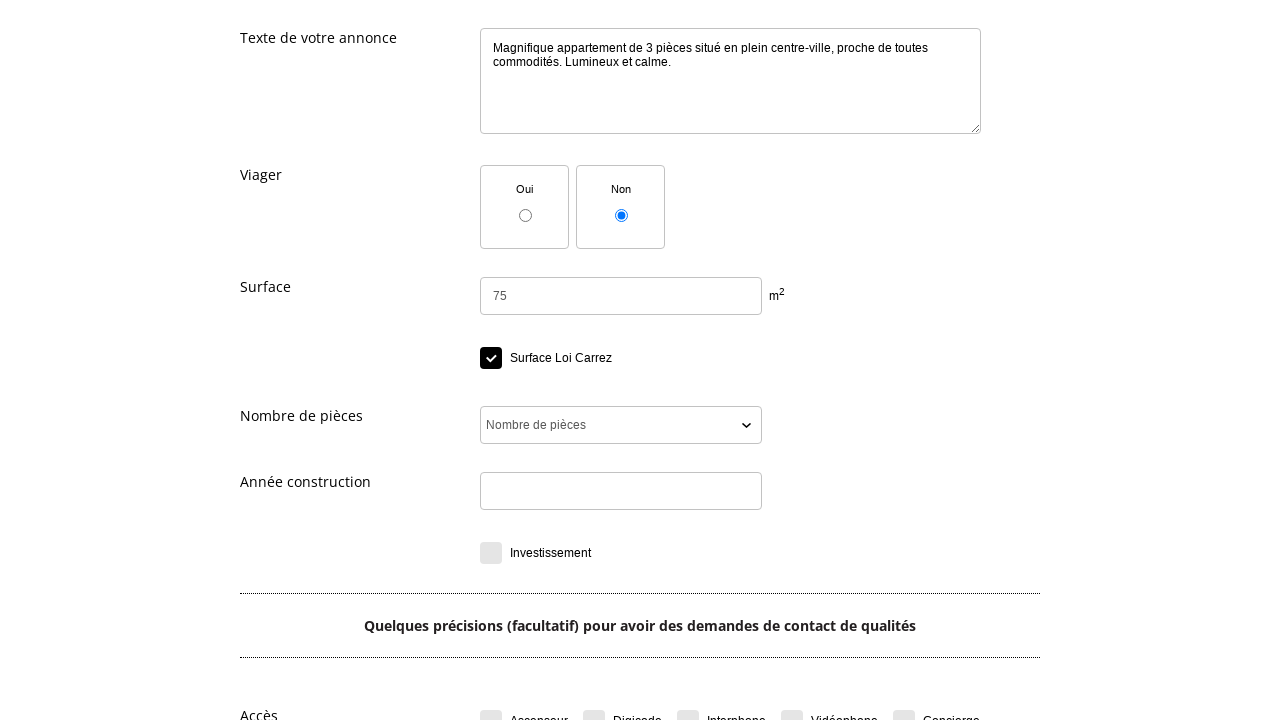

Selected number of rooms: 3 pieces on #codeNbPieces
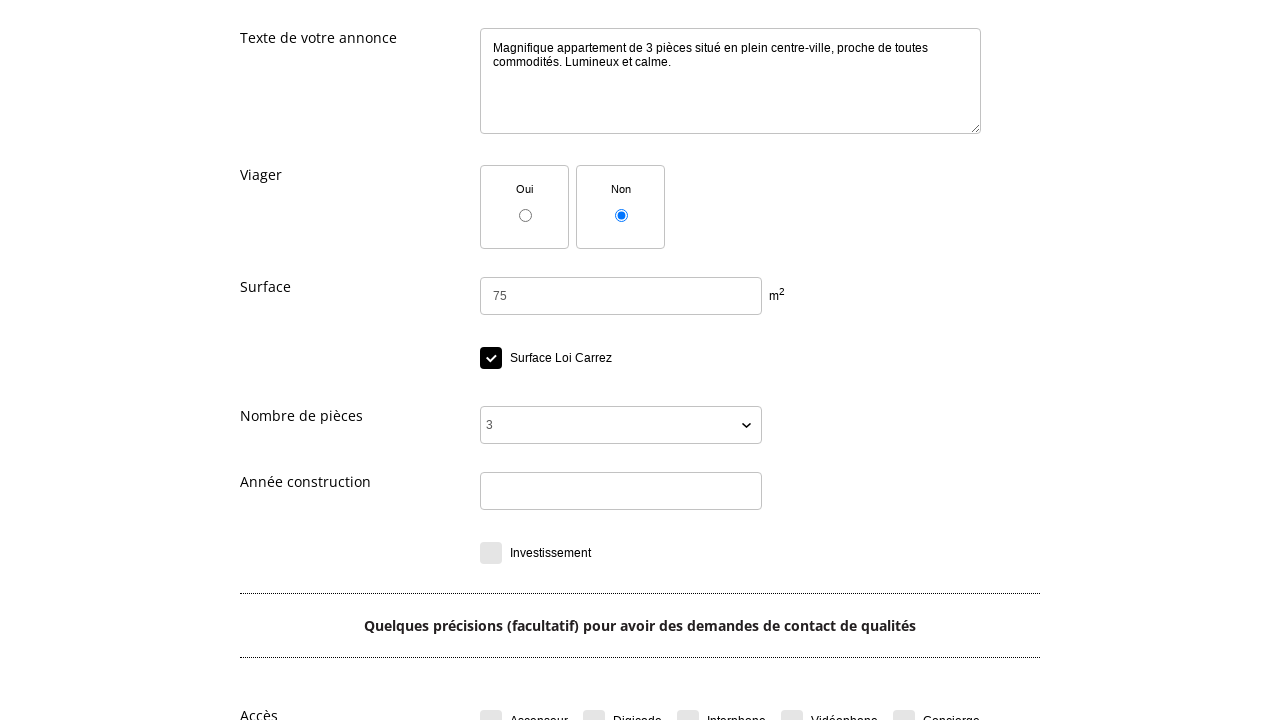

Filled in construction year: 1995 on #anneeConstruction
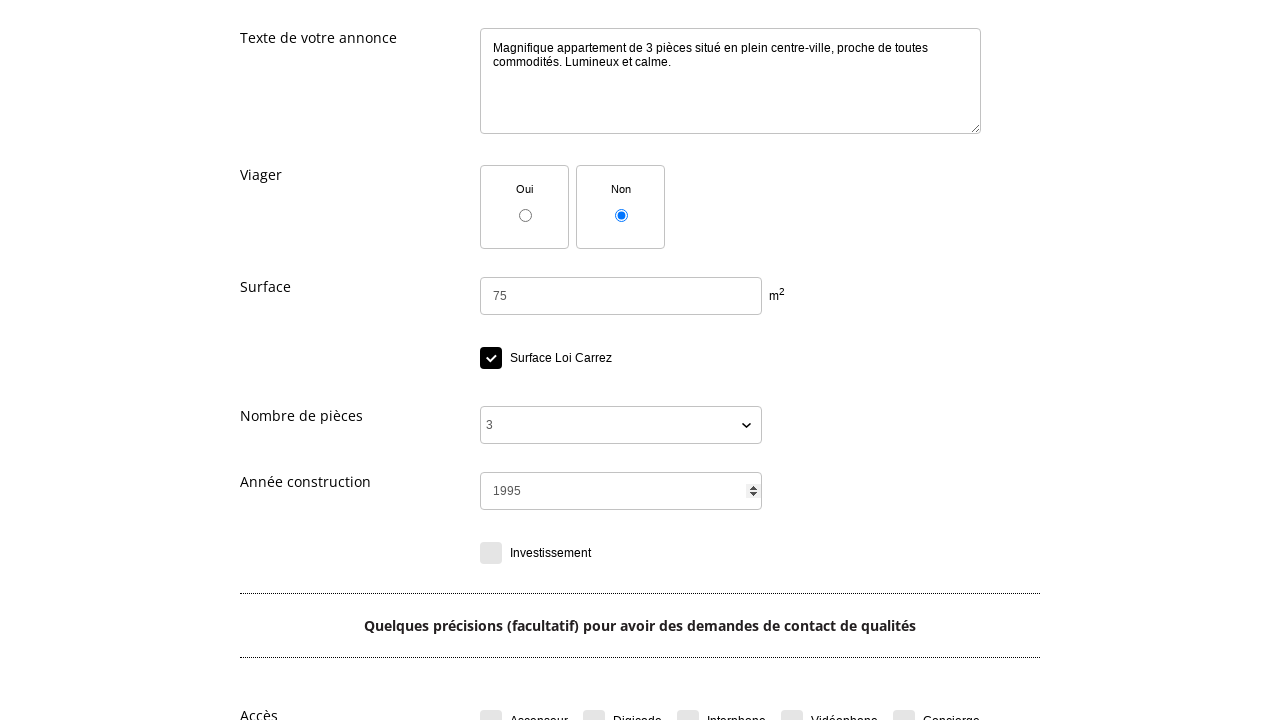

Checked the investment checkbox at (543, 556) on div#bloc_investissement_1
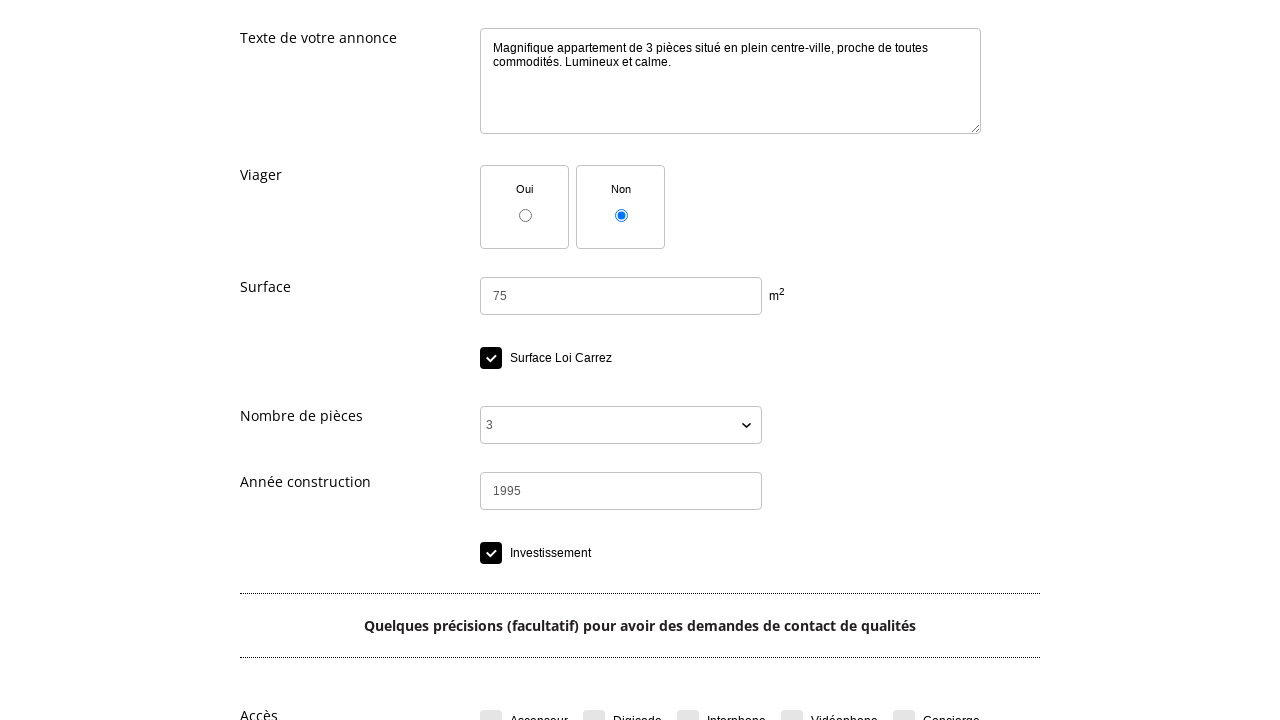

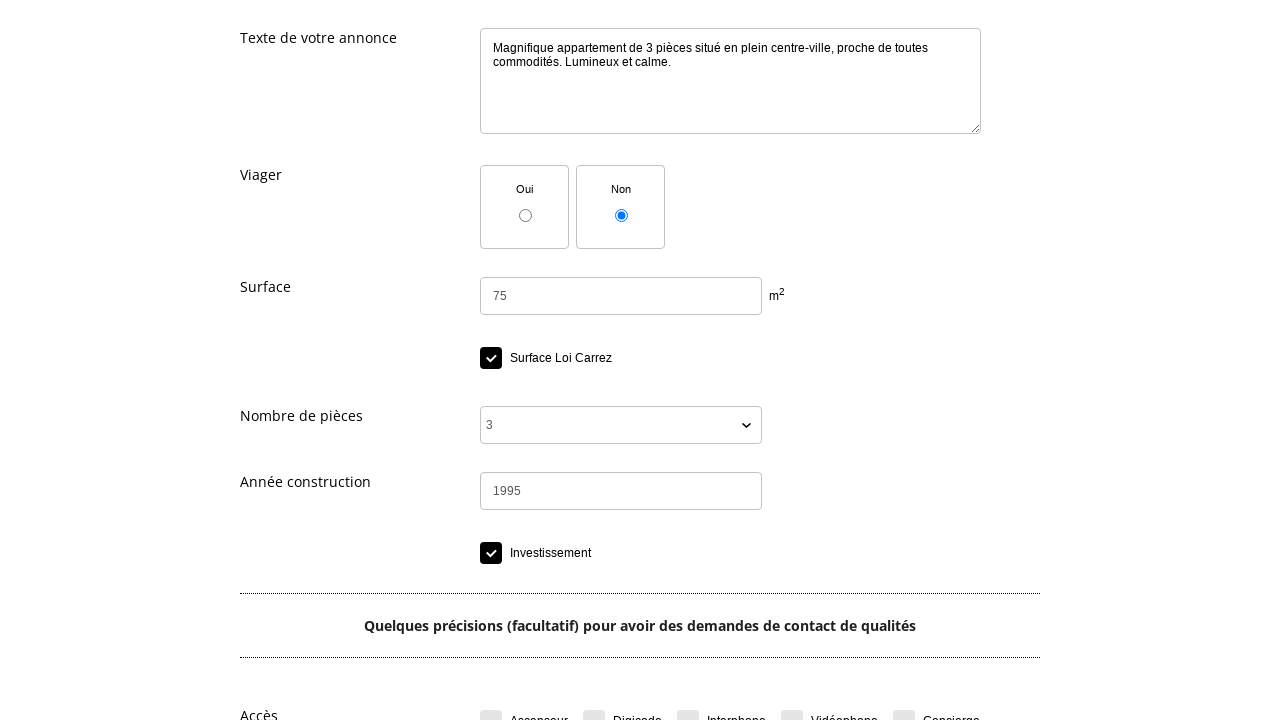